Tests the scroll-up button functionality on pikabu.ru by scrolling down to trigger header collapse, then clicking the scroll-up button to verify the header returns to its expanded state.

Starting URL: https://pikabu.ru

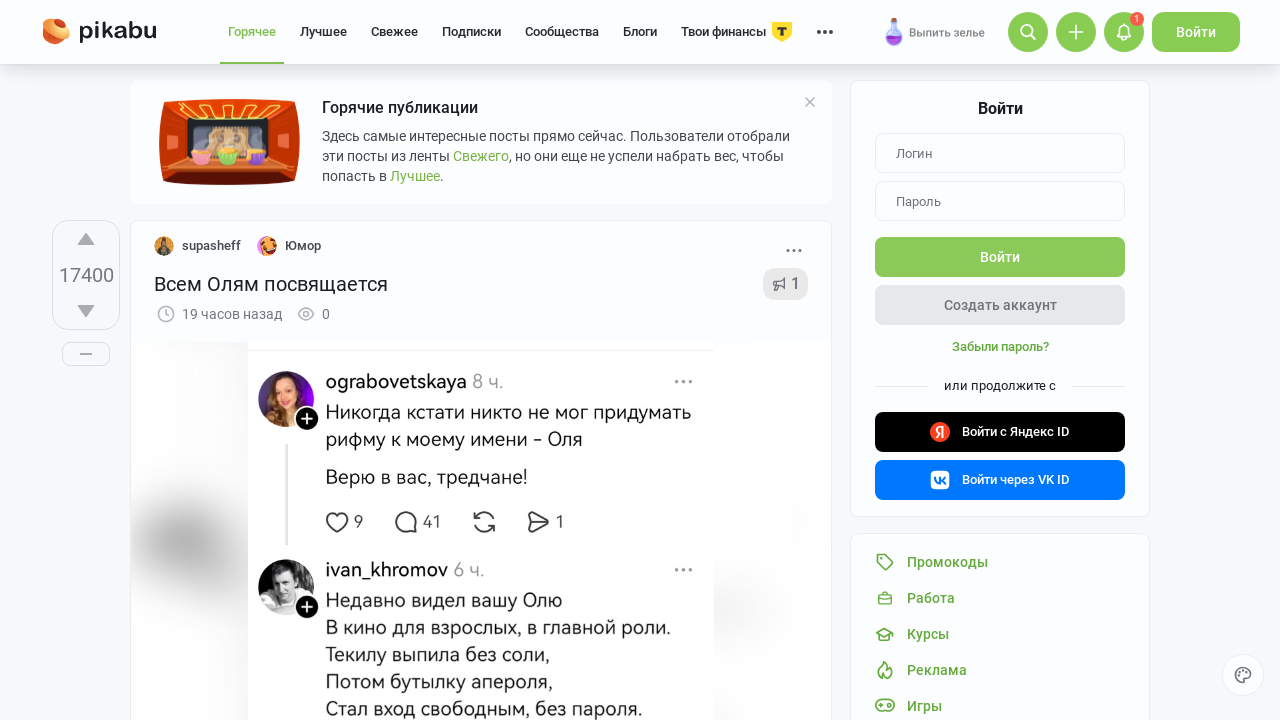

Verified header is not collapsed initially
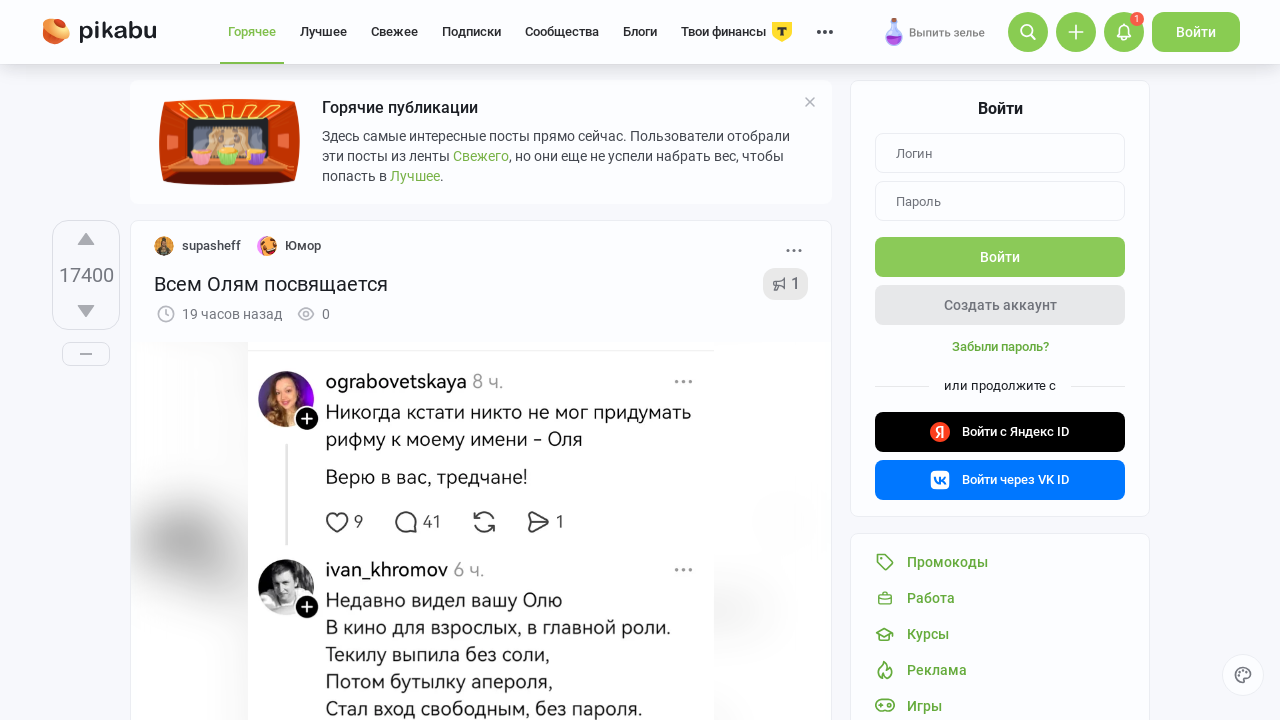

Scrolled down to 10000px to trigger header collapse
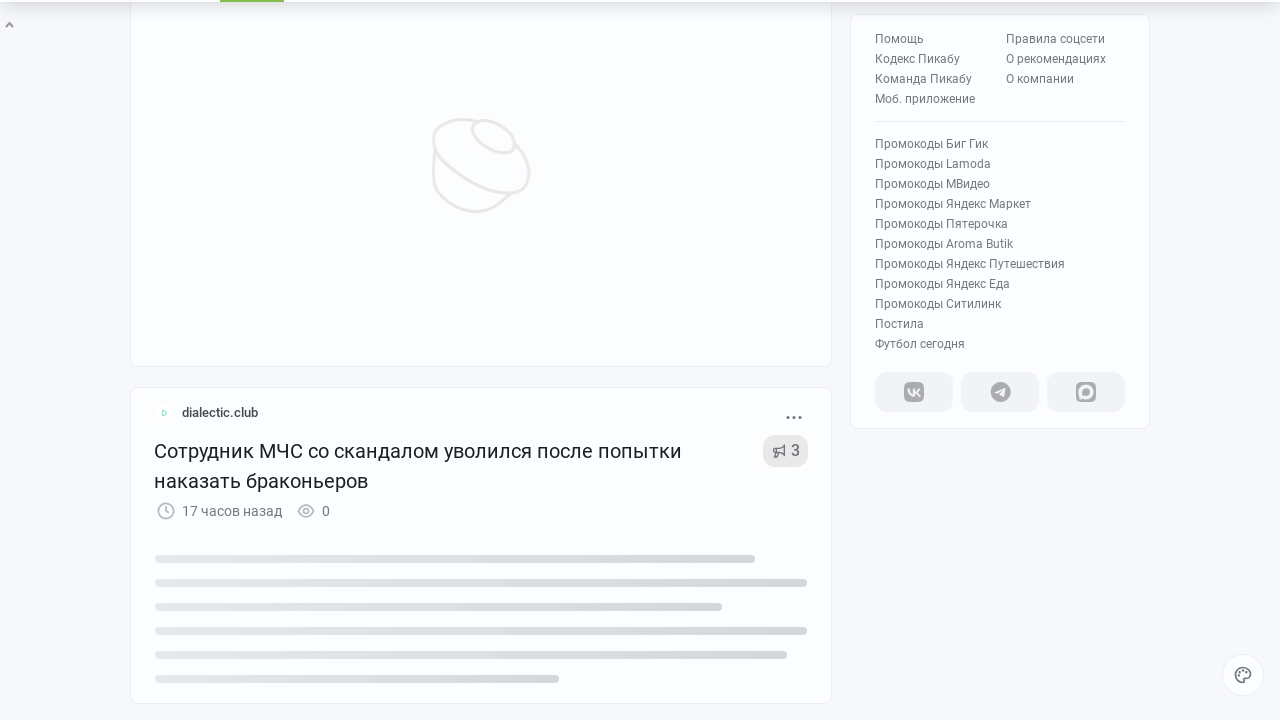

Waited 1000ms for header collapse animation
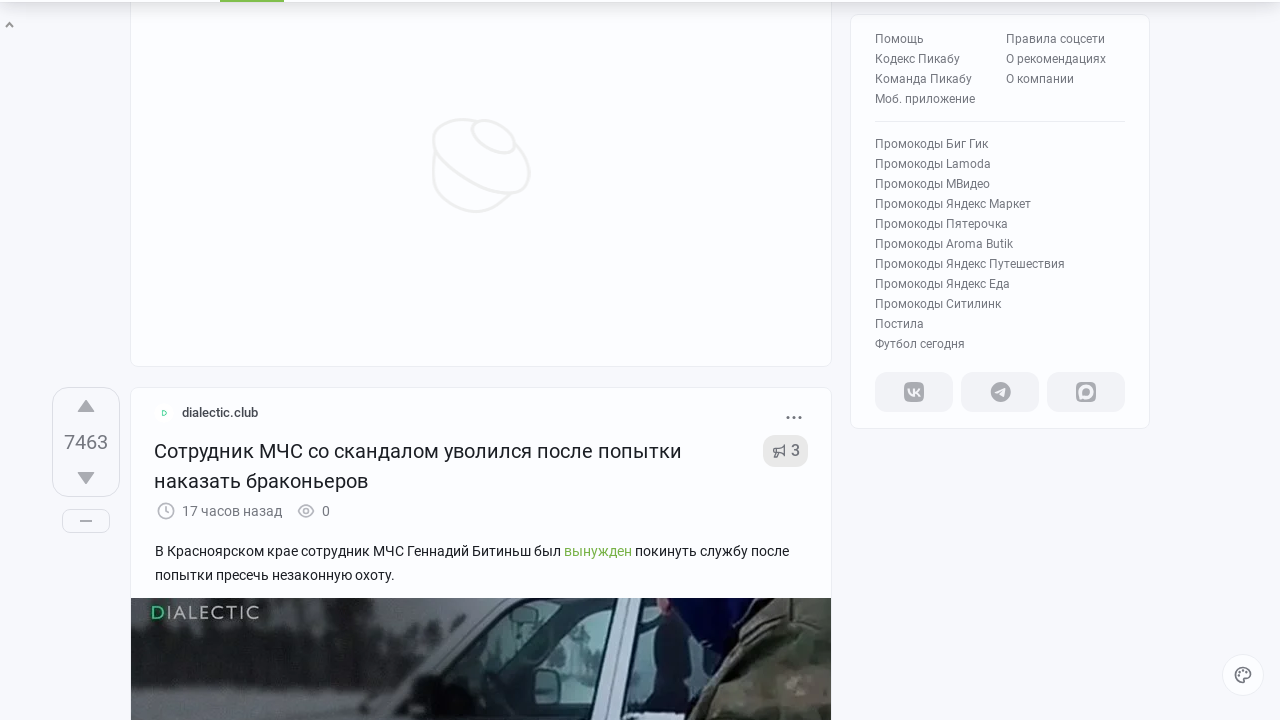

Verified header is now collapsed
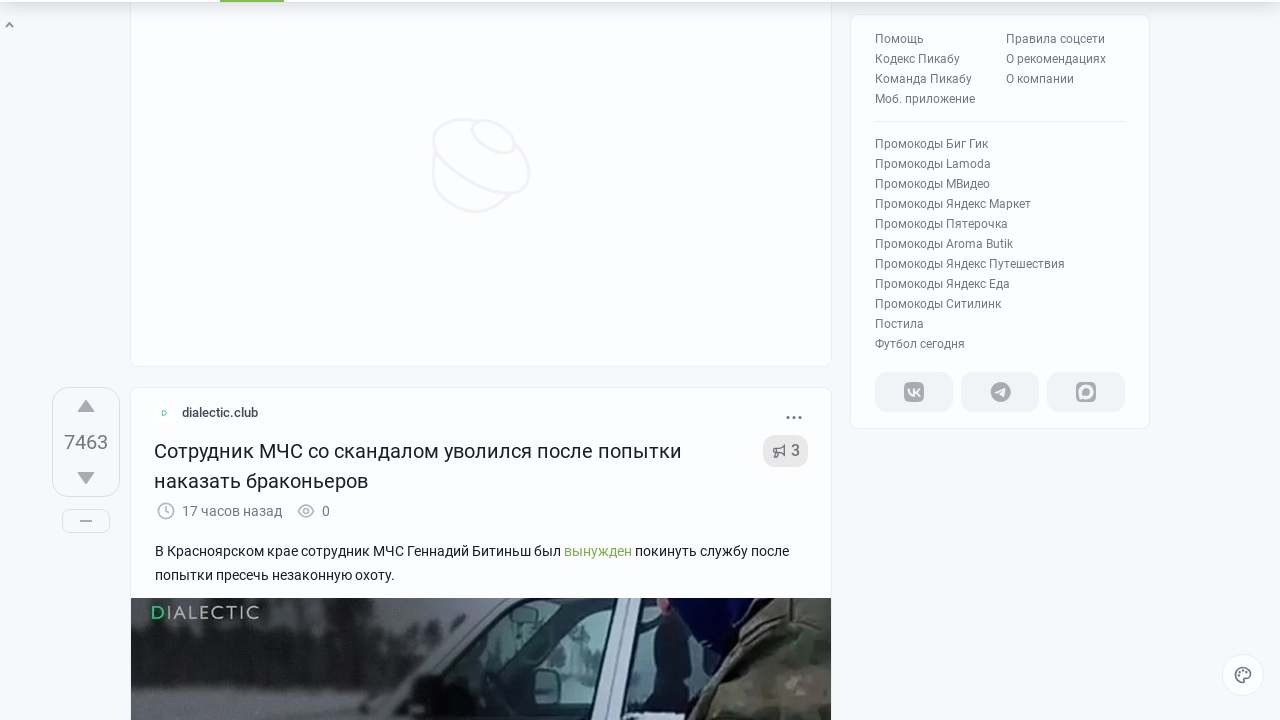

Clicked the scroll-up button at (9, 361) on xpath=//div[contains(@class, 'scroll-up-button')]
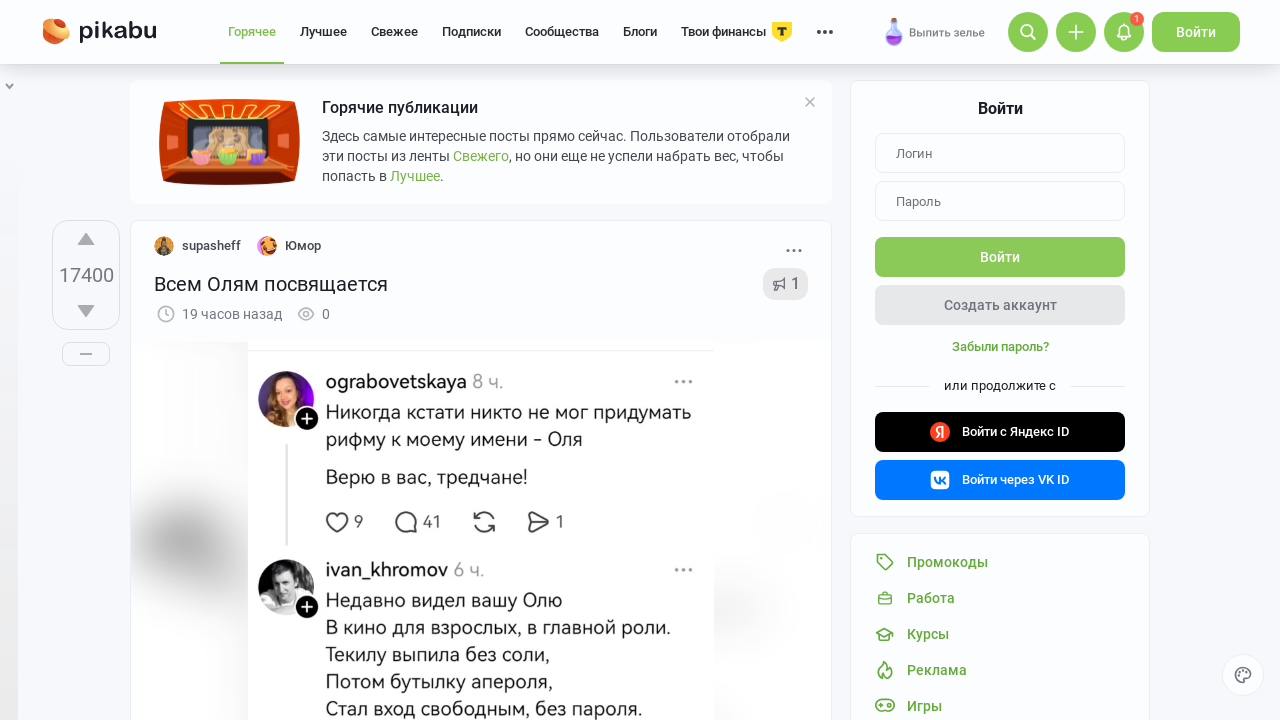

Waited 1000ms for header expansion animation
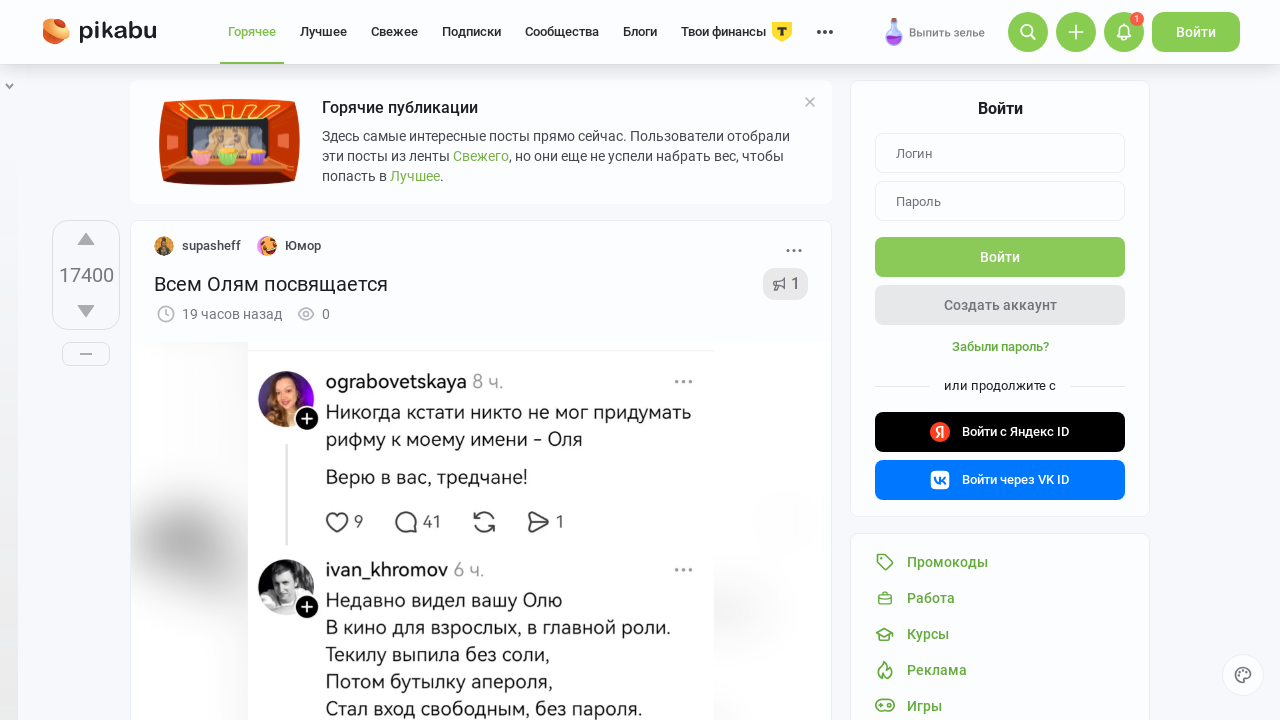

Verified header is no longer collapsed after clicking scroll-up button
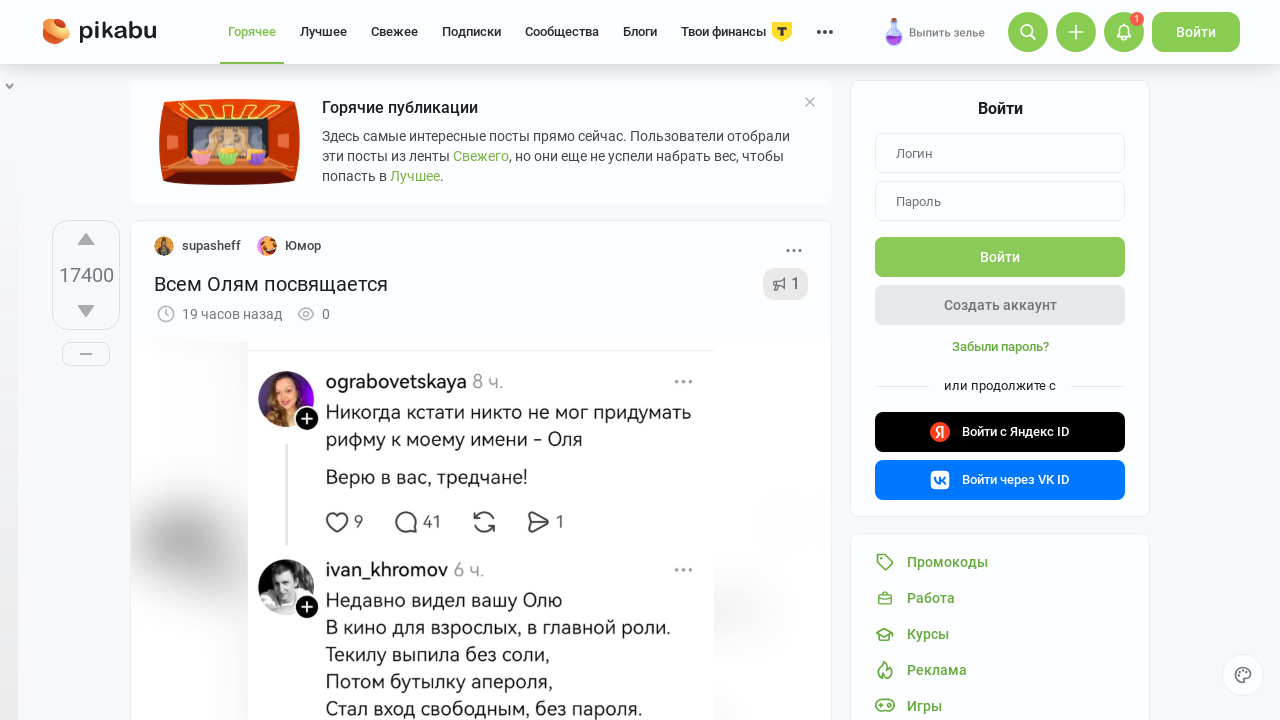

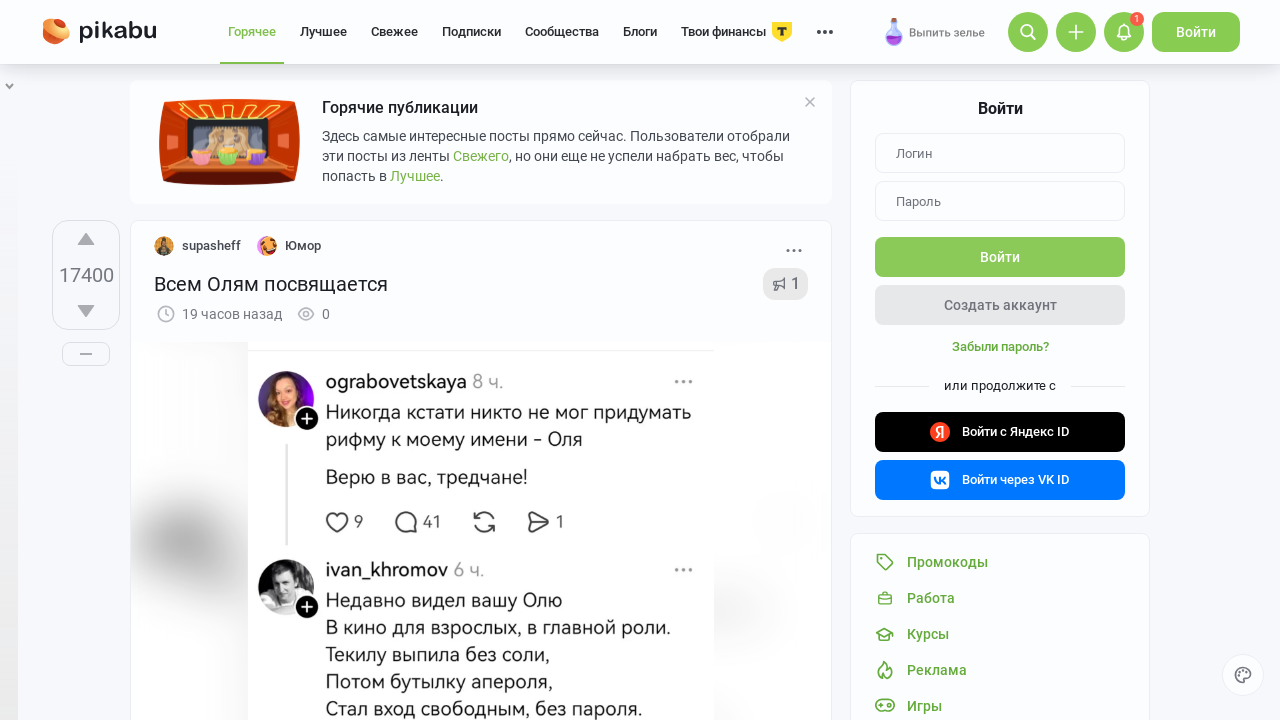